Navigates to the DemoBlaze e-commerce demo site and verifies that the page has loaded correctly by checking the page title

Starting URL: https://www.demoblaze.com/

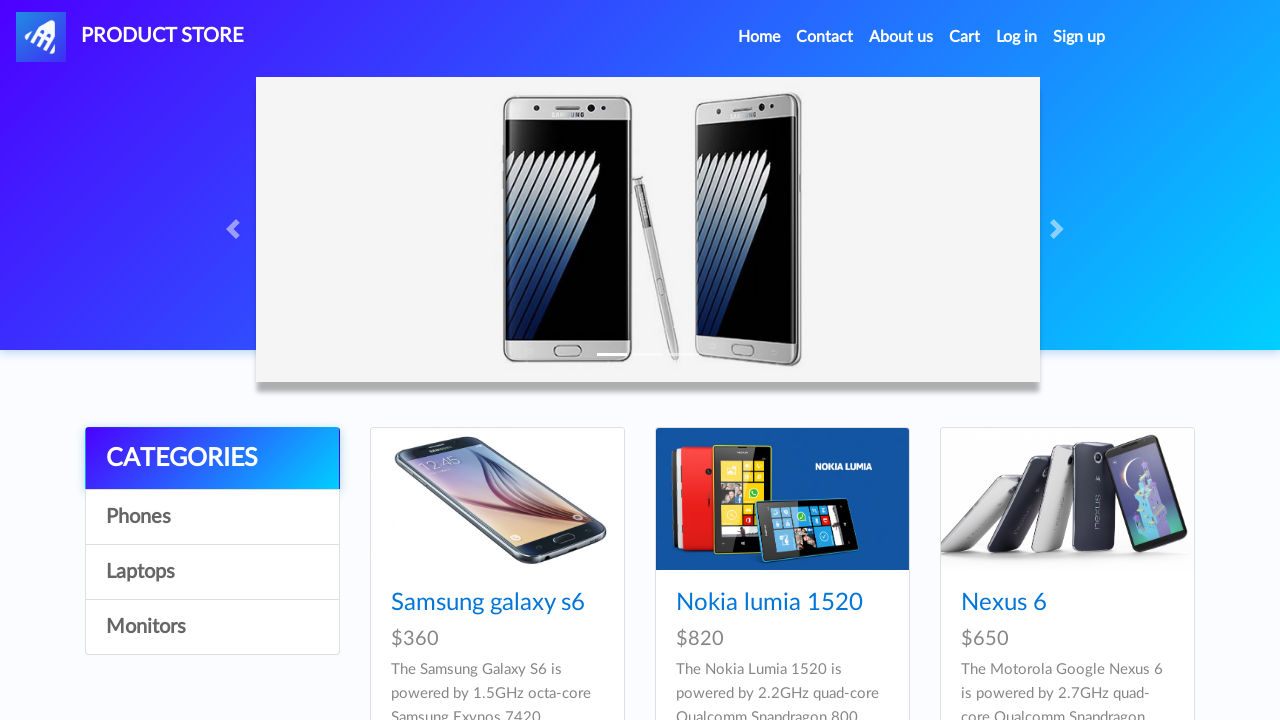

Page loaded with domcontentloaded state
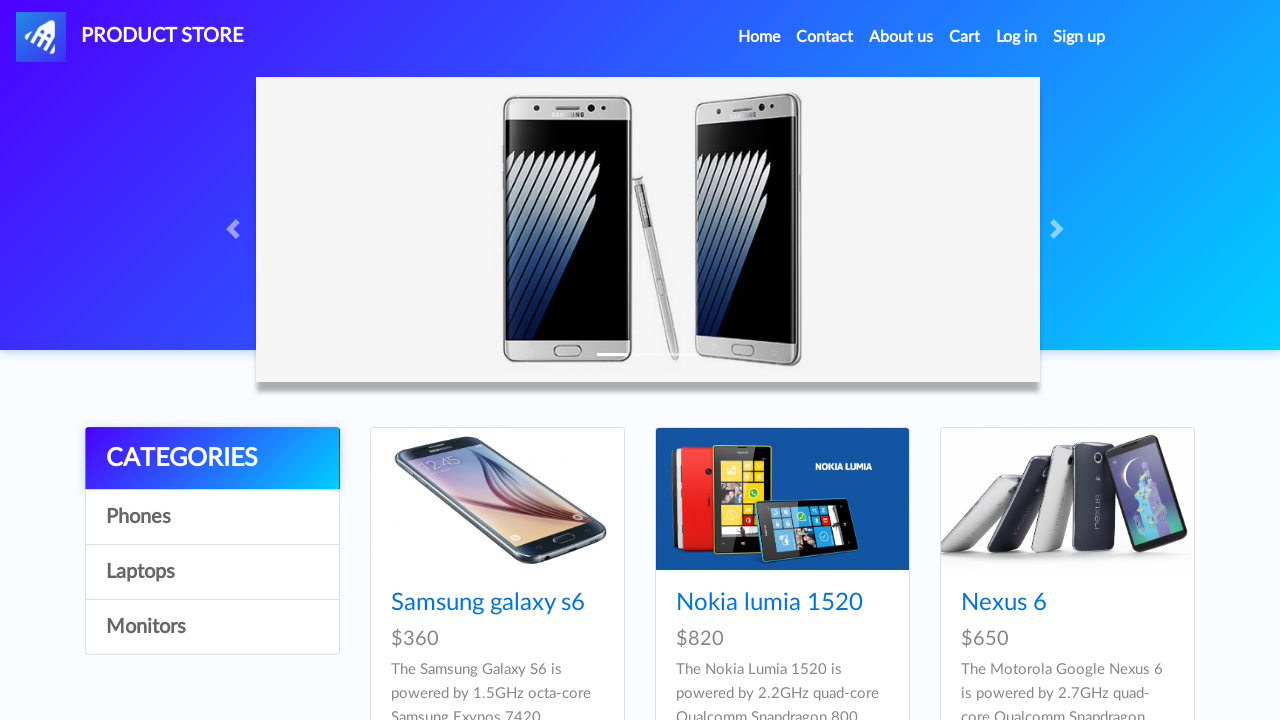

Retrieved page title: 'STORE'
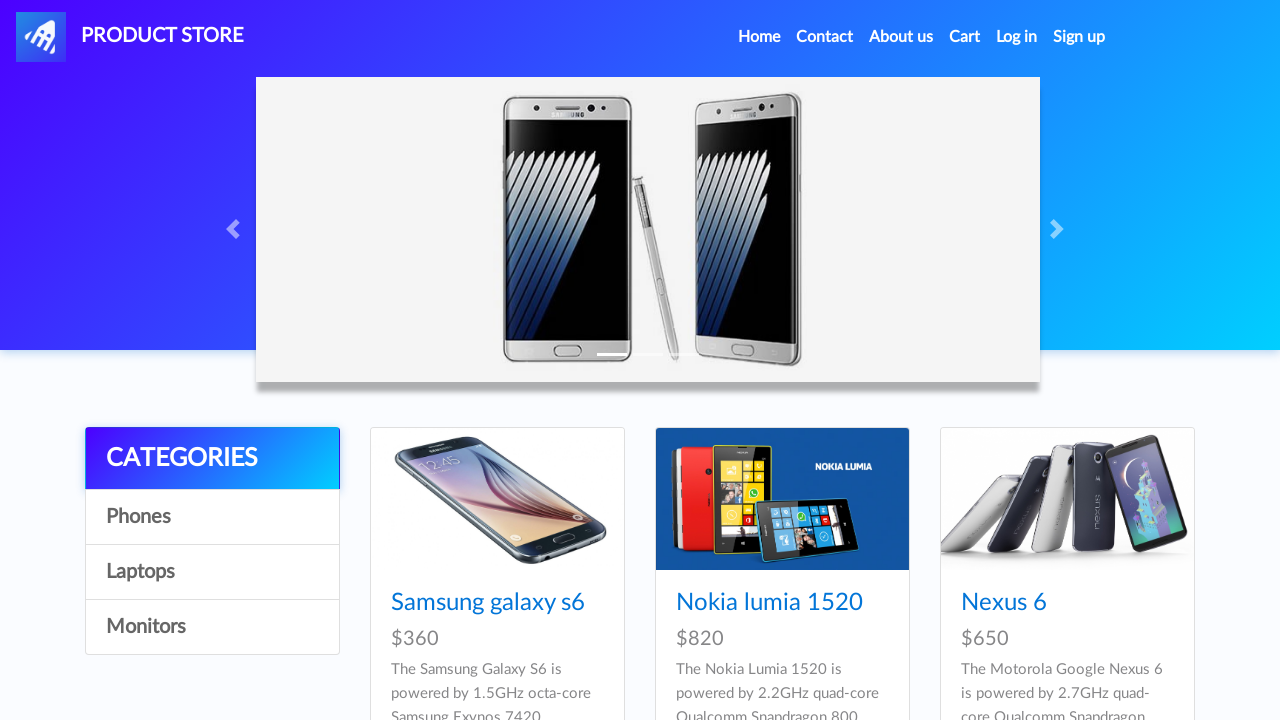

Page title verification passed - correct website loaded
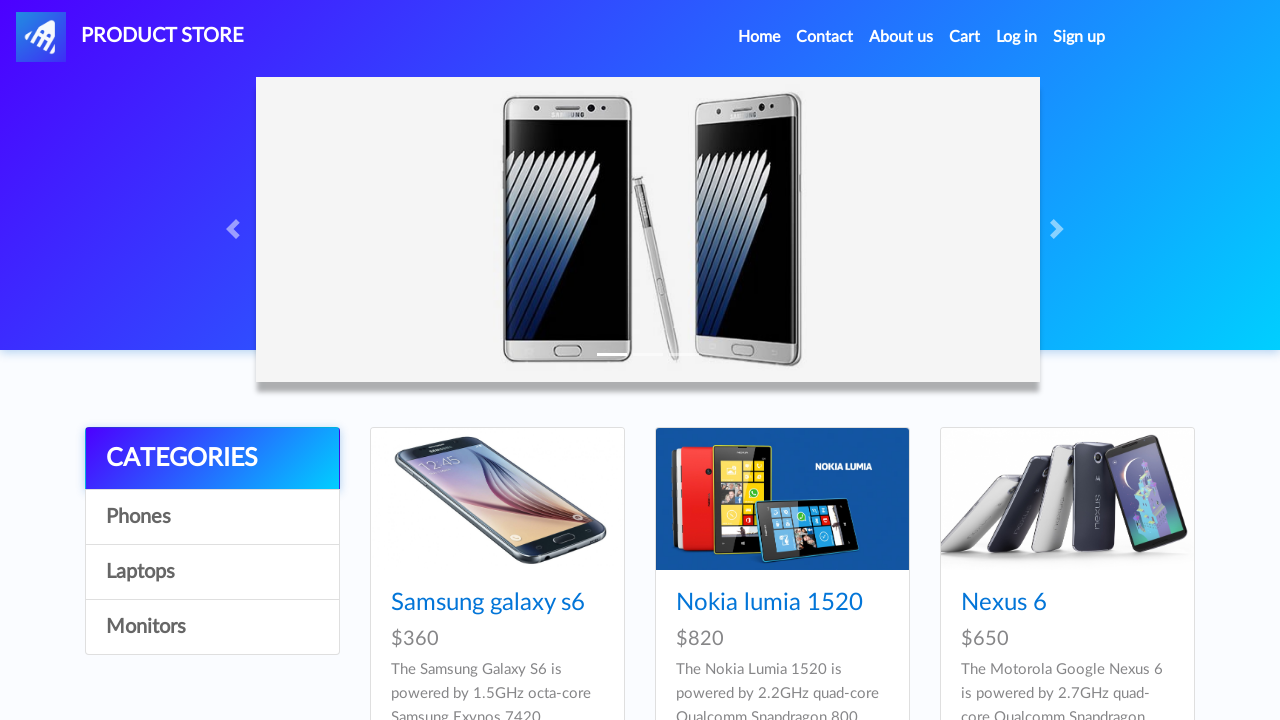

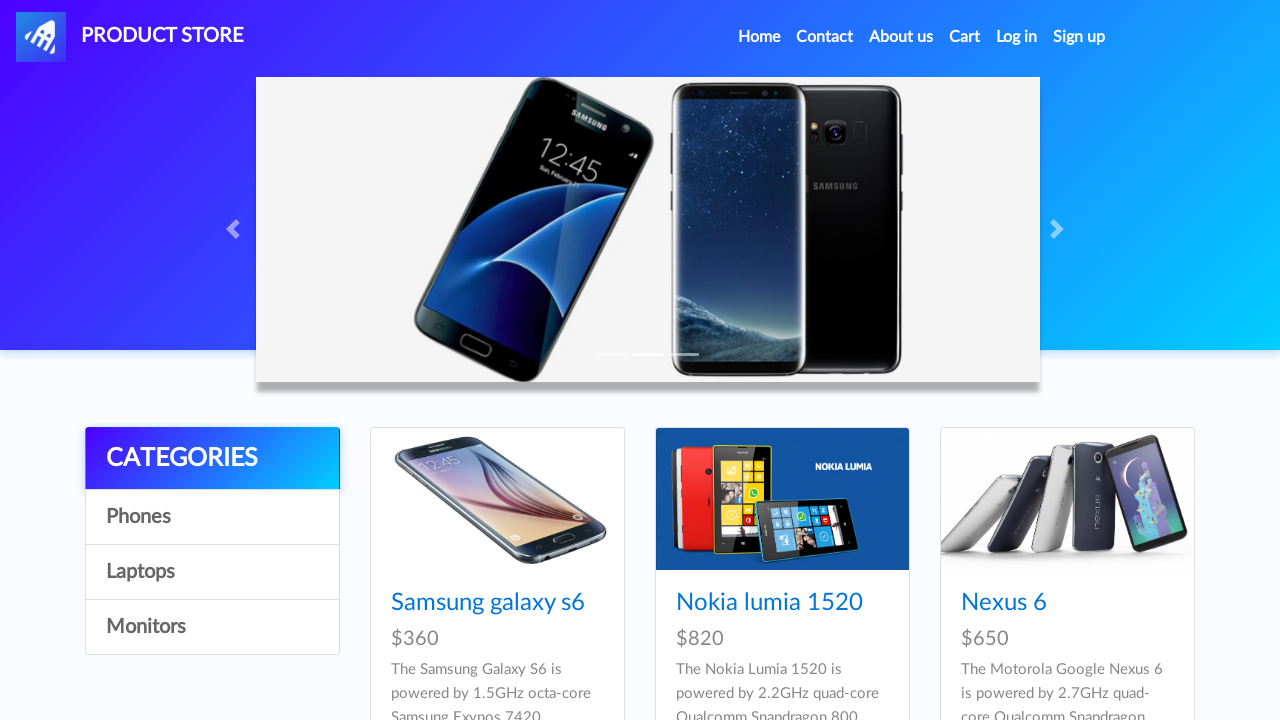